Navigates to TutorialsNinja demo e-commerce site, maximizes the window, waits briefly, then resizes the window to specific dimensions.

Starting URL: http://www.tutorialsninja.com/demo/

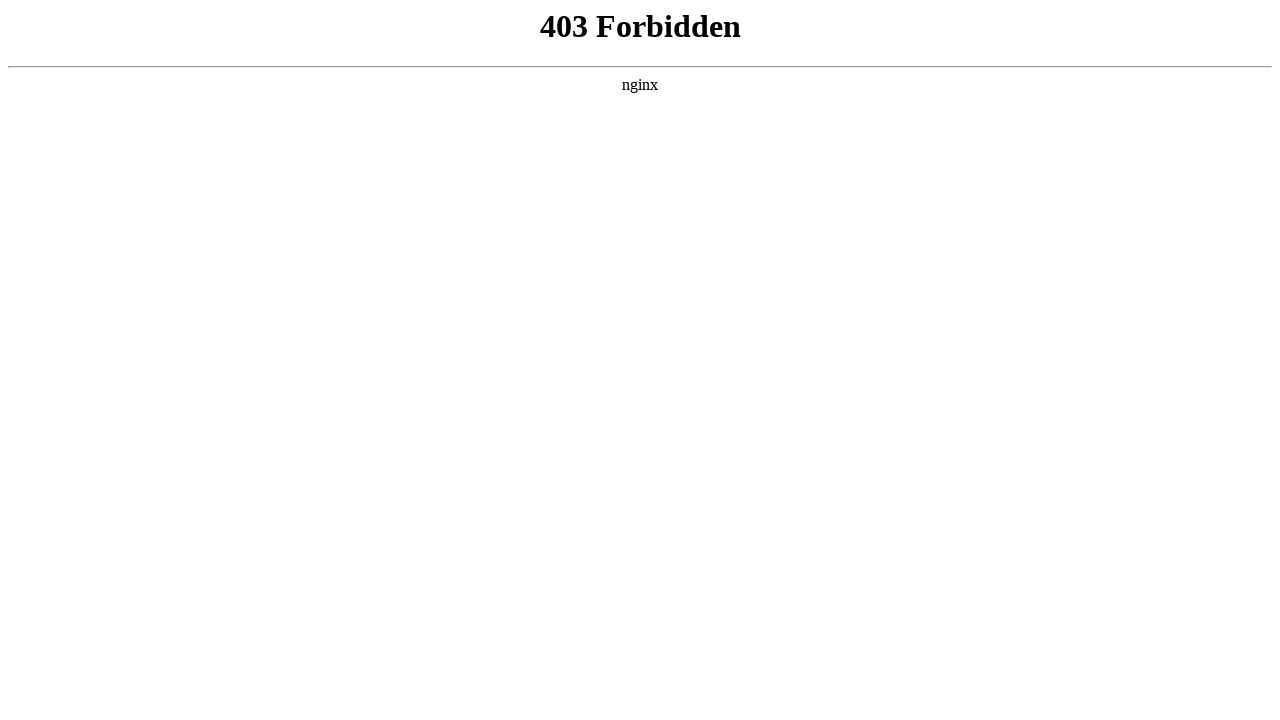

Page loaded (domcontentloaded state)
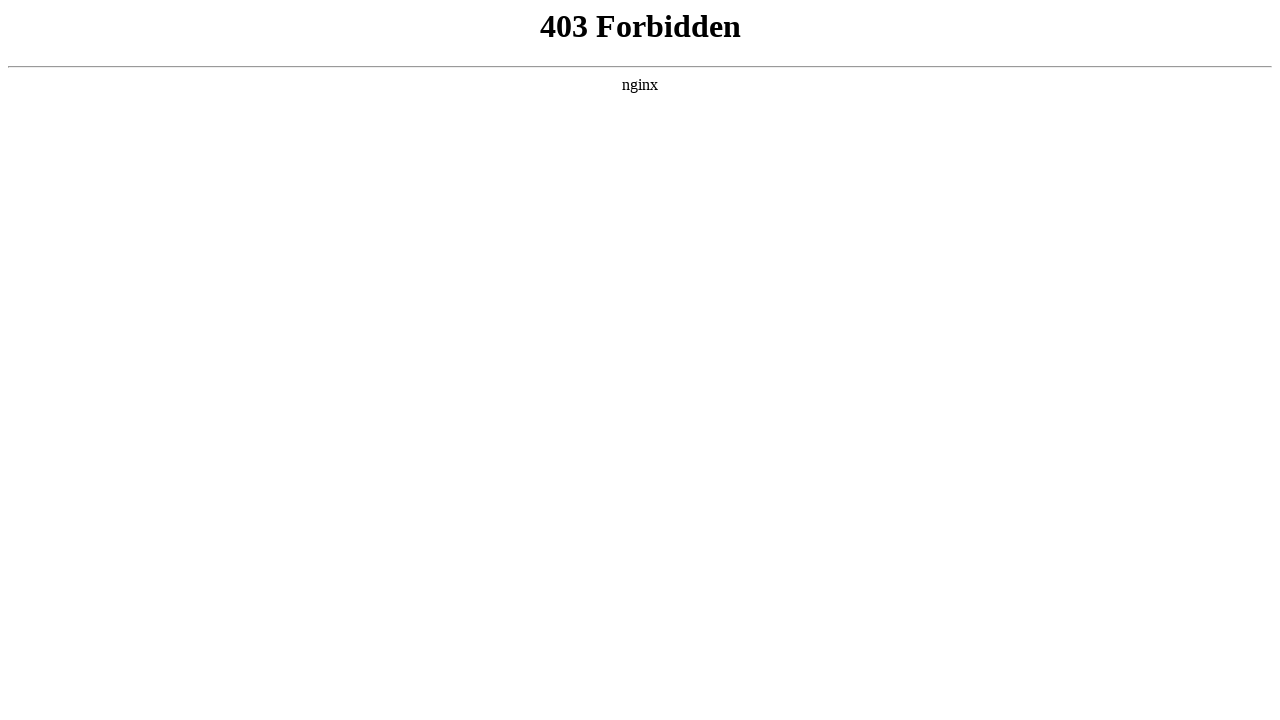

Set viewport size to 300x600
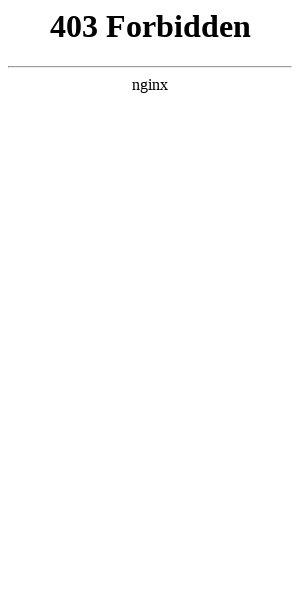

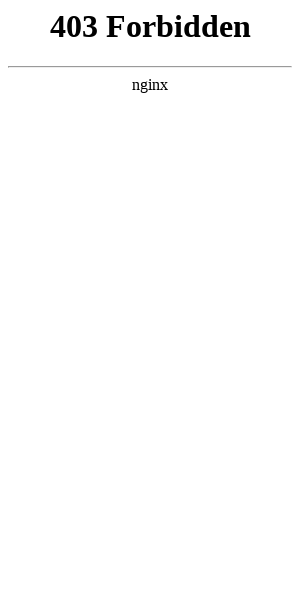